Tests dropdown selection functionality by selecting options using index, value, and visible text methods on an old-style HTML select menu

Starting URL: https://demoqa.com/select-menu

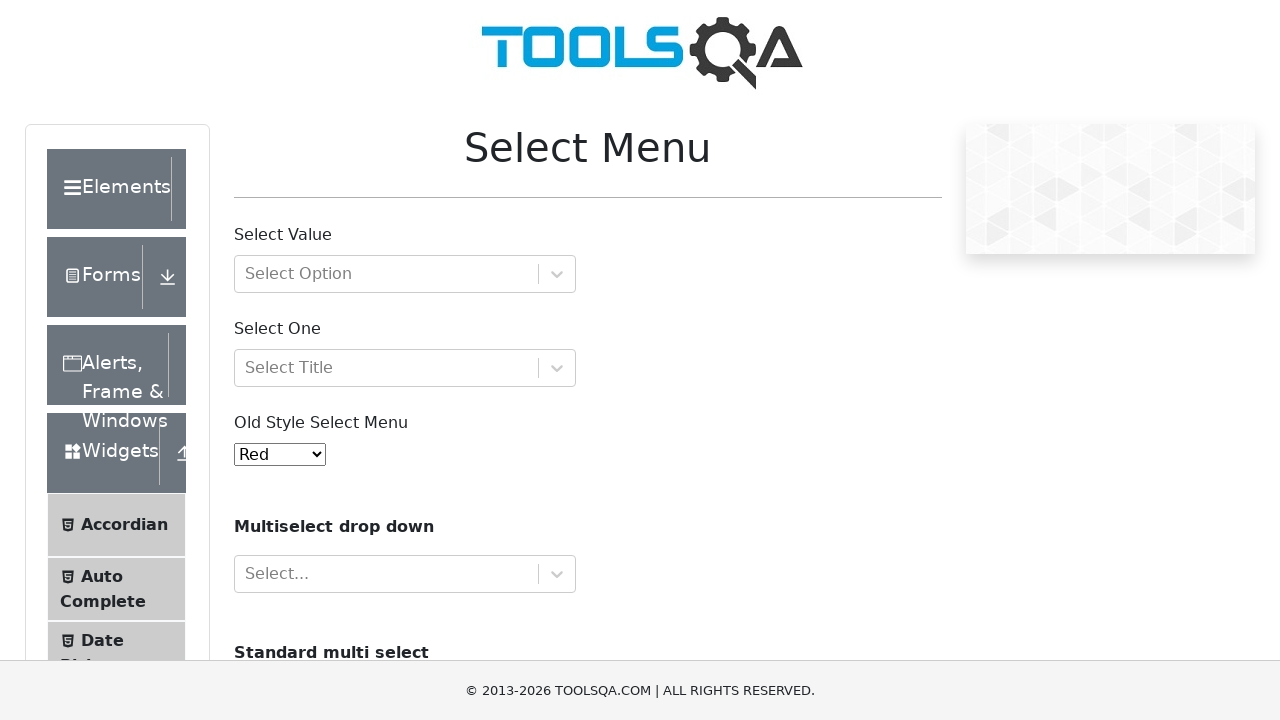

Old select menu (#oldSelectMenu) loaded and visible
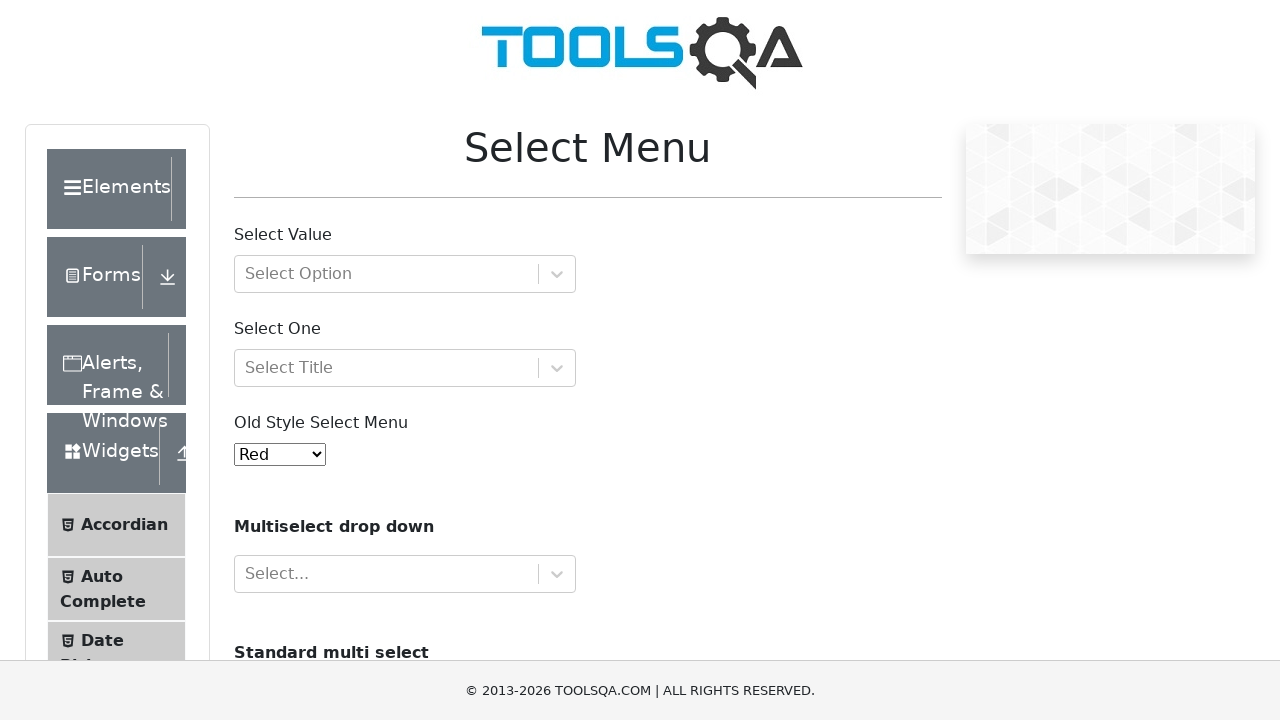

Selected option at index 4 (Purple) from dropdown menu on #oldSelectMenu
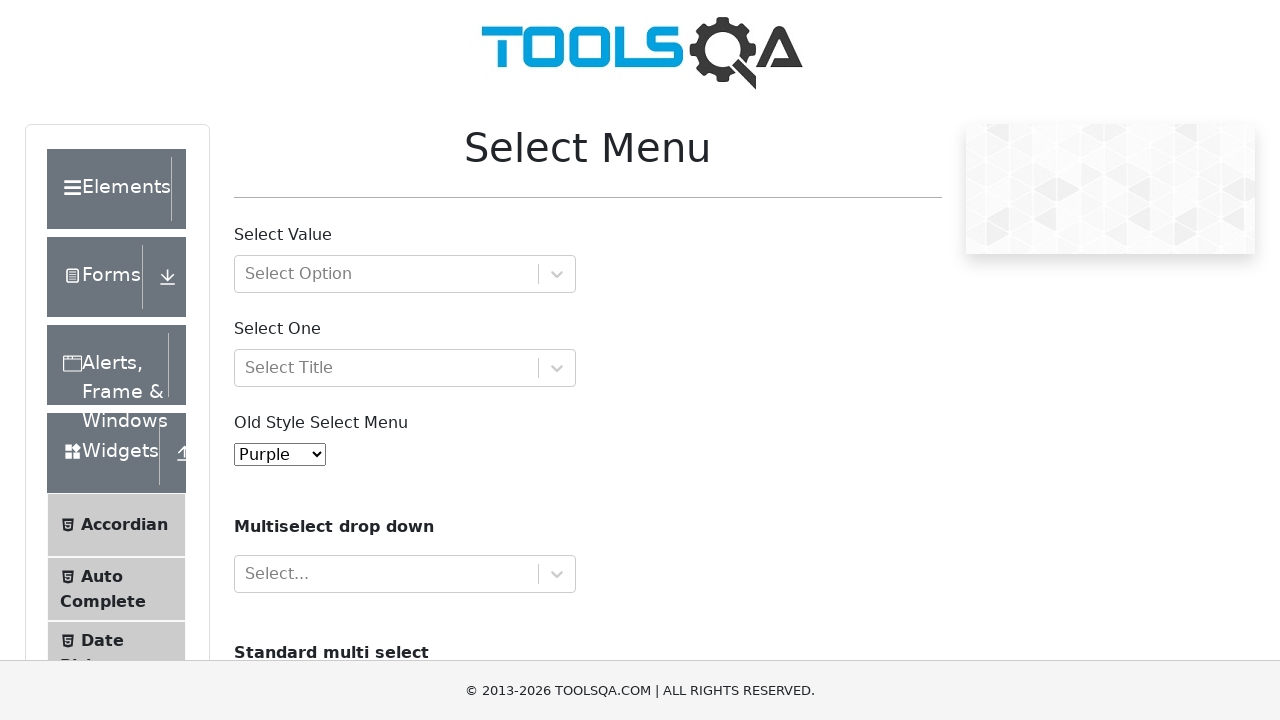

Waited 2 seconds
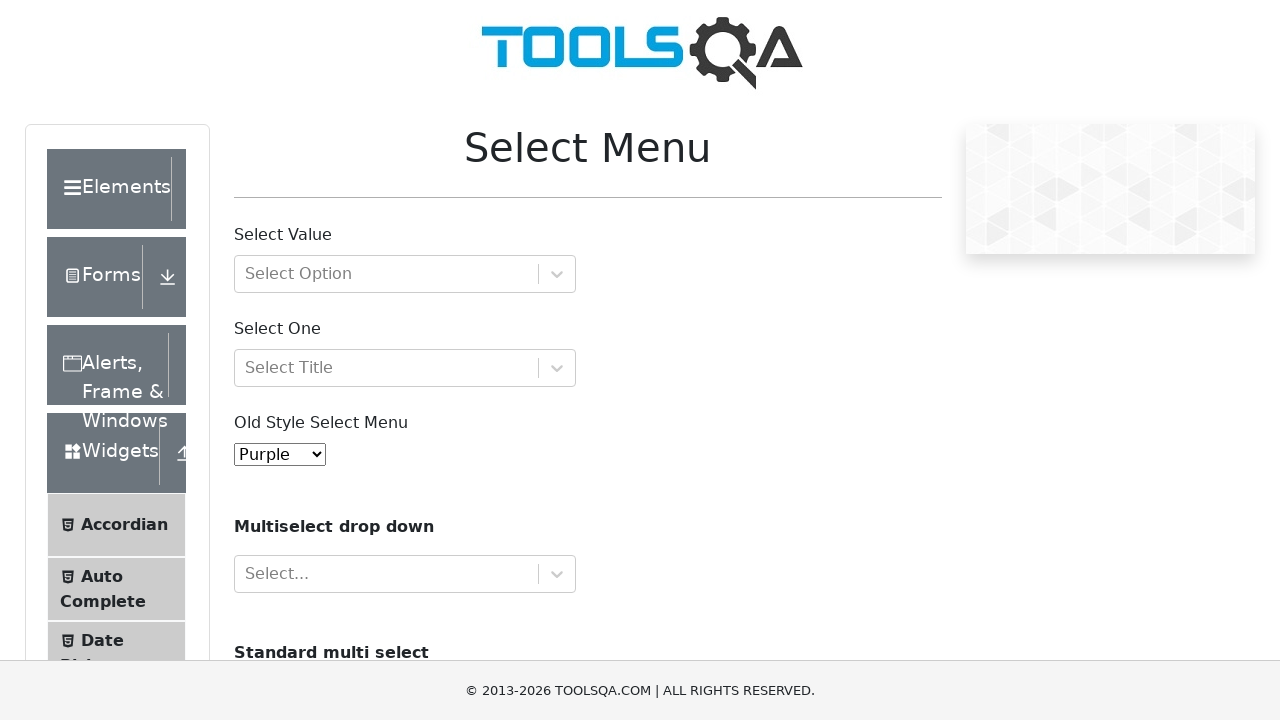

Selected option with value 'red' from dropdown menu on #oldSelectMenu
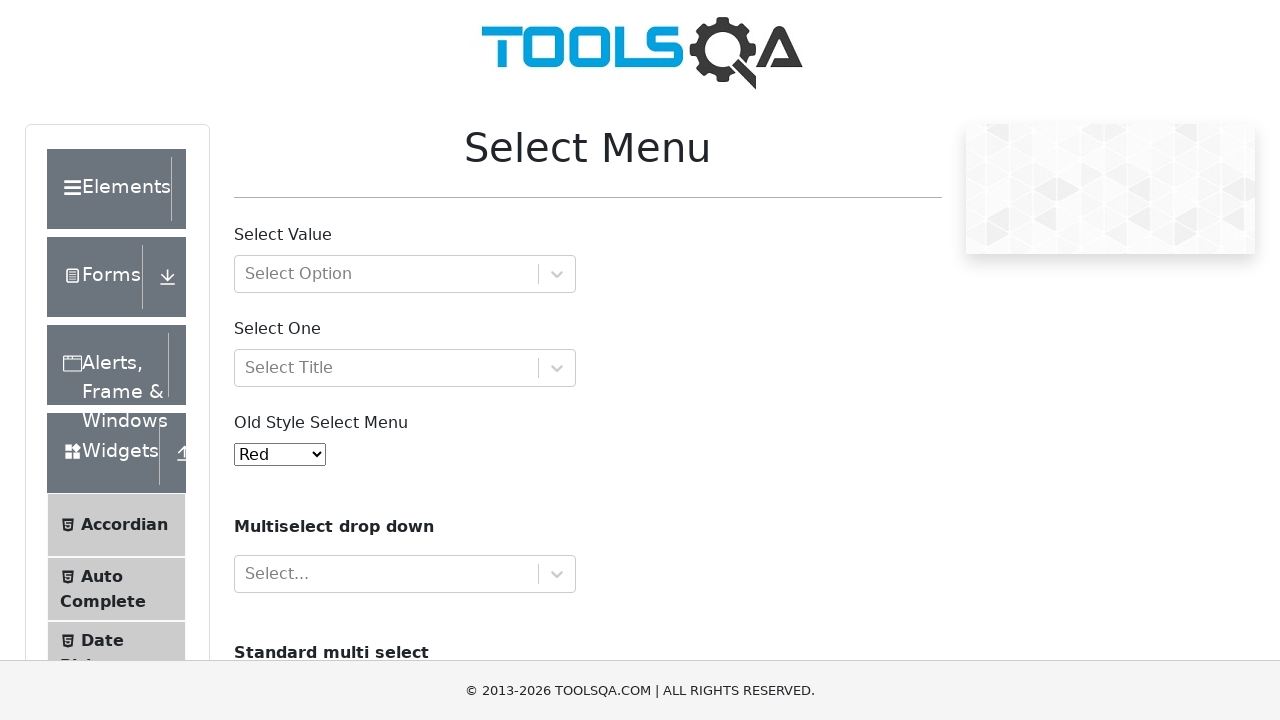

Waited 2 seconds
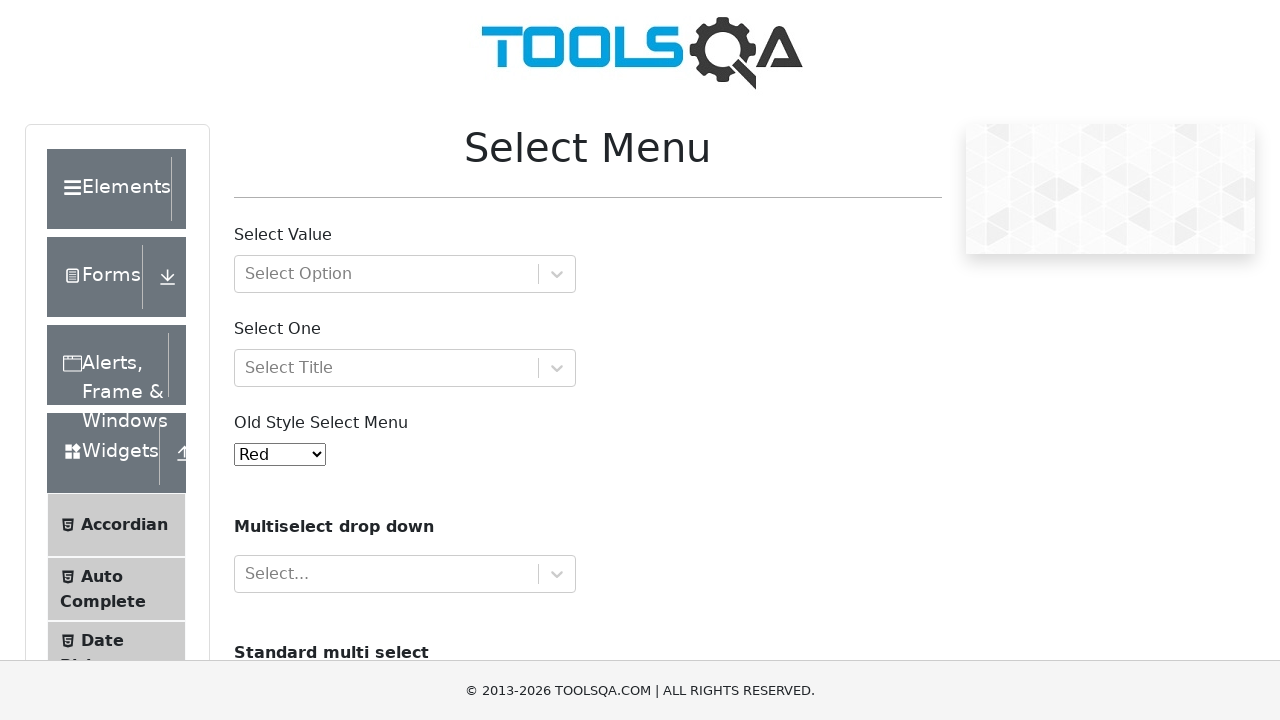

Selected option with label 'Magenta' from dropdown menu on #oldSelectMenu
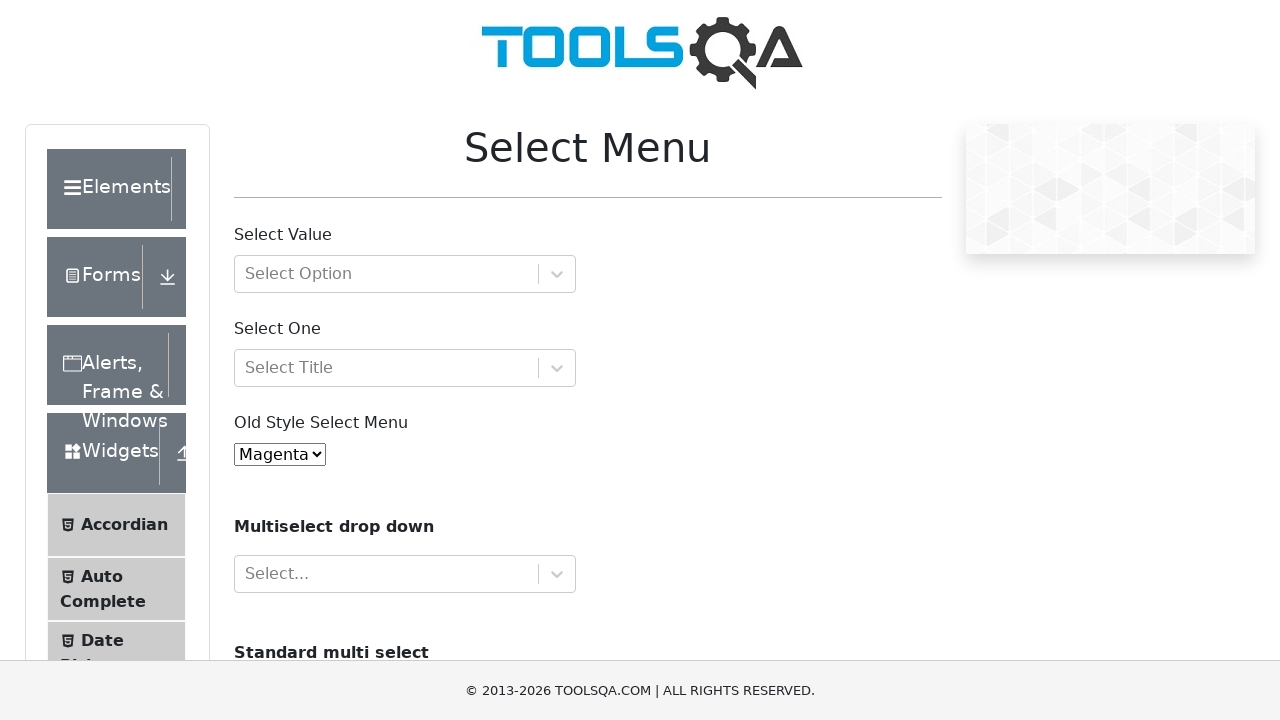

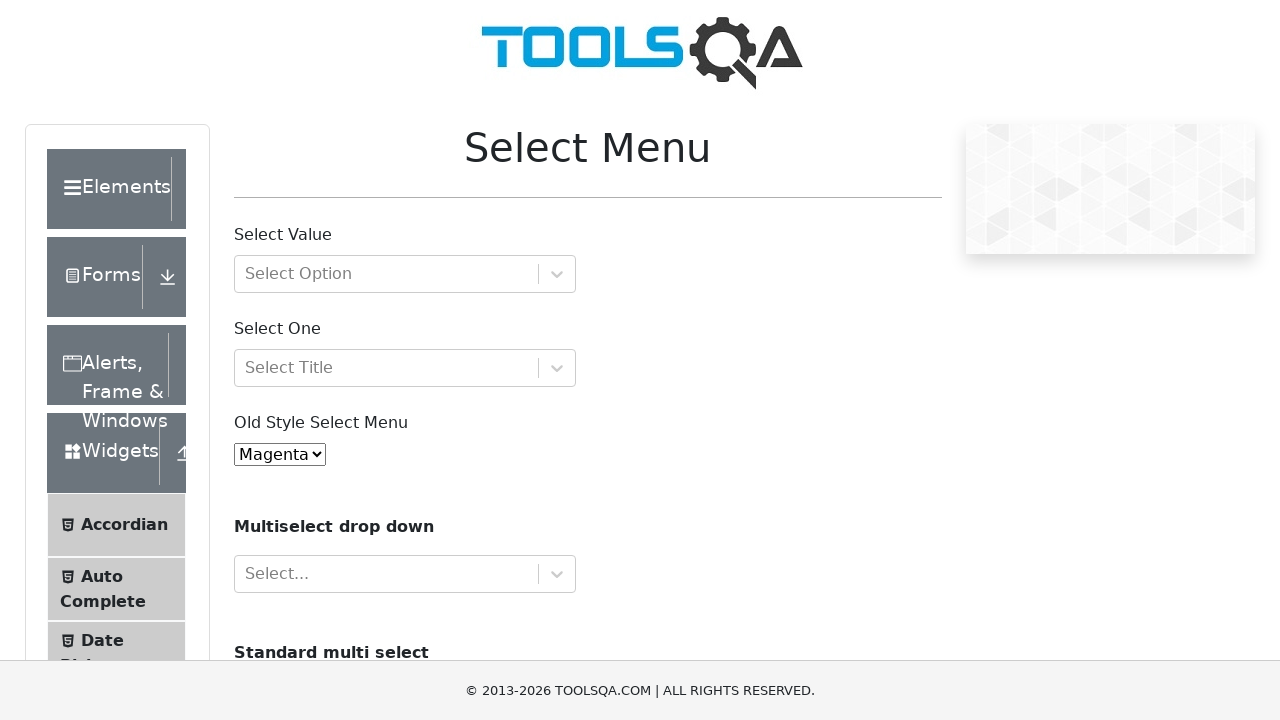